Tests state dropdown functionality by selecting options using different methods (by value, visible text, and index), verifying that California is the final selected option

Starting URL: https://practice.cydeo.com/dropdown

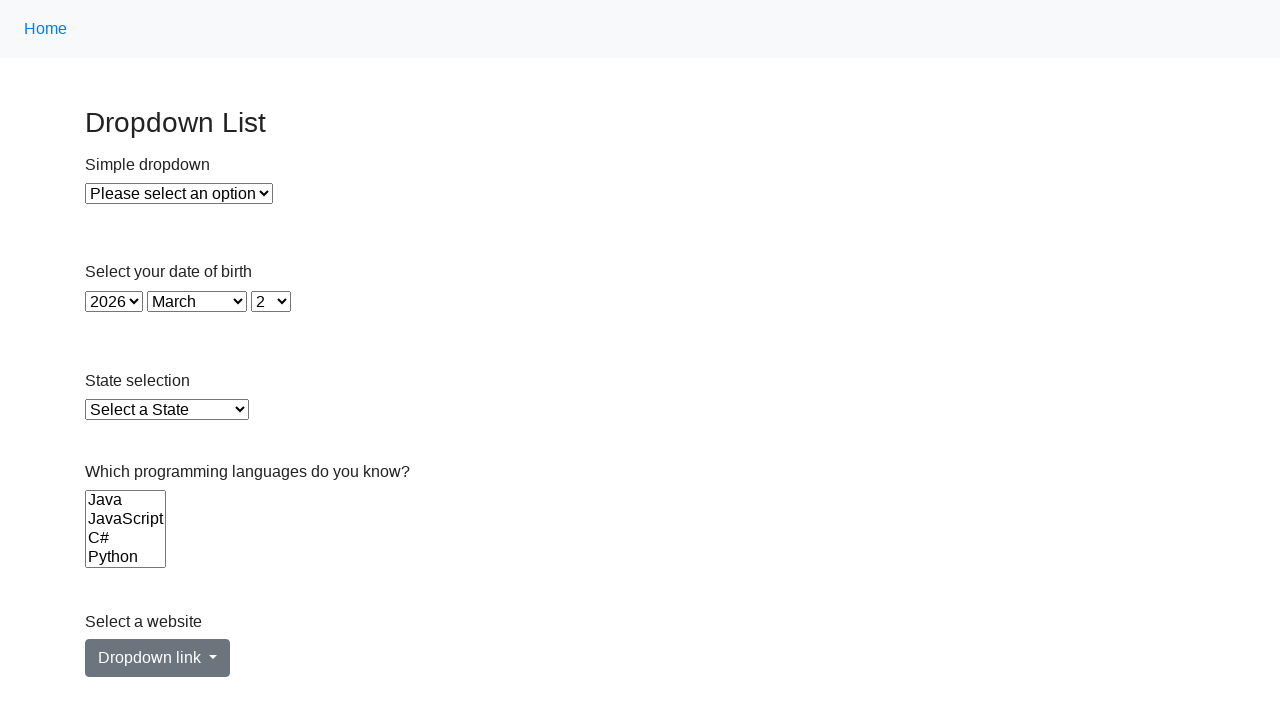

Selected Illinois from state dropdown by value on #state
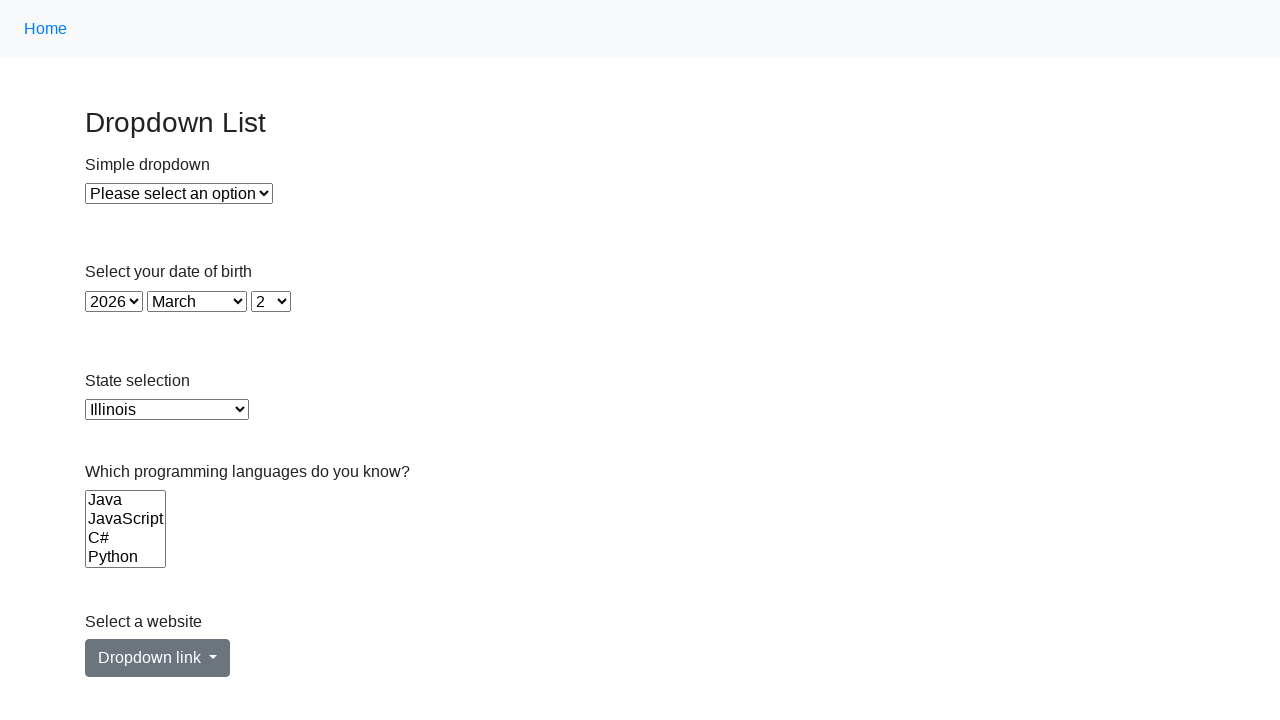

Selected Virginia from state dropdown by visible text on #state
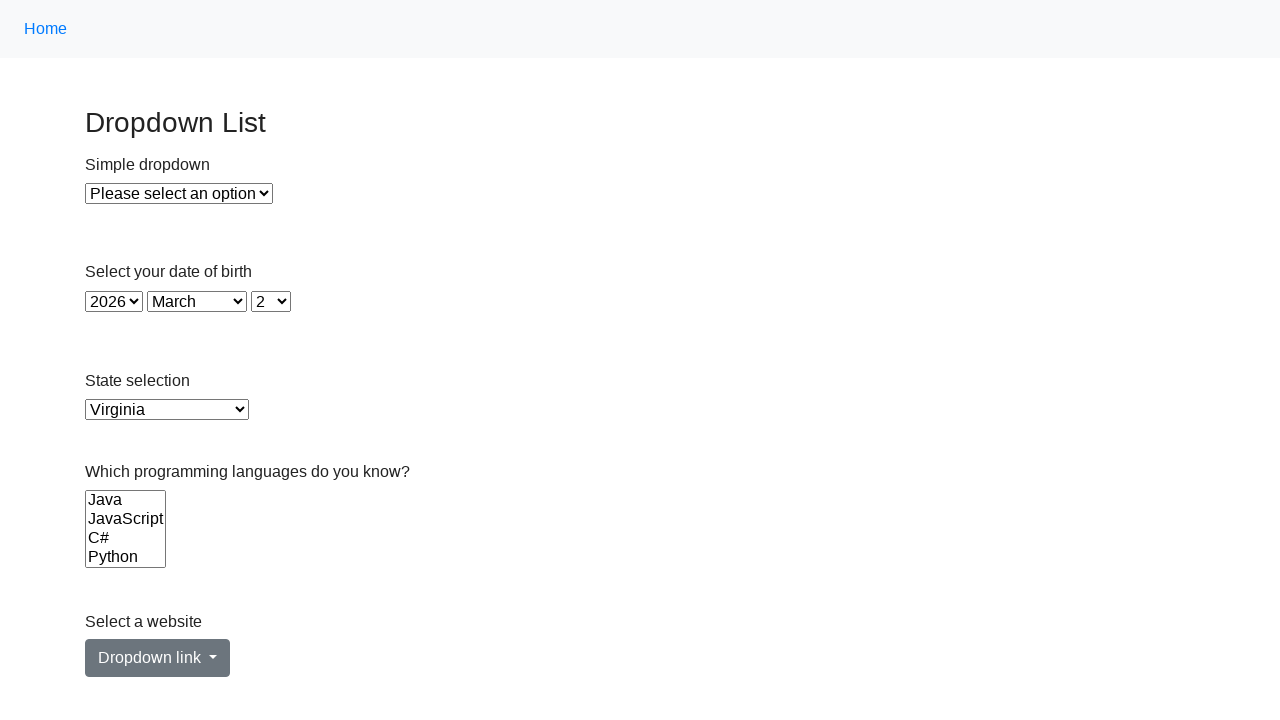

Selected California from state dropdown by index (5) on #state
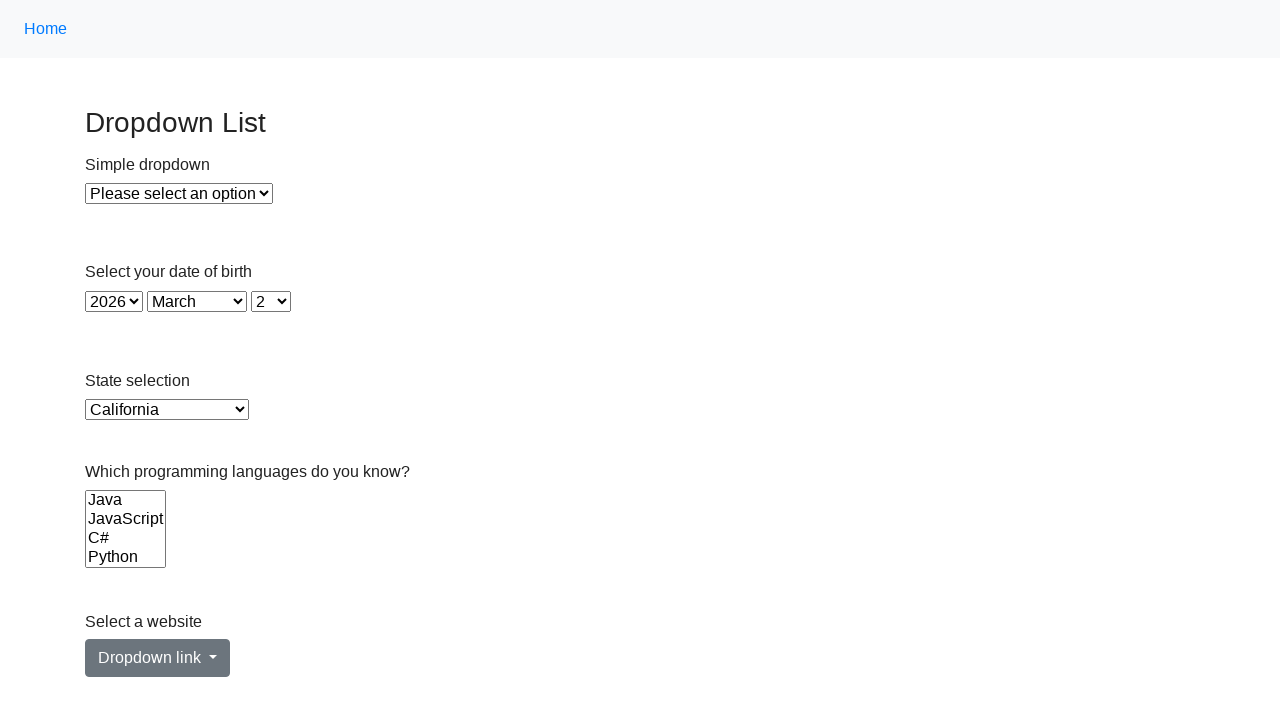

Retrieved selected state value from dropdown
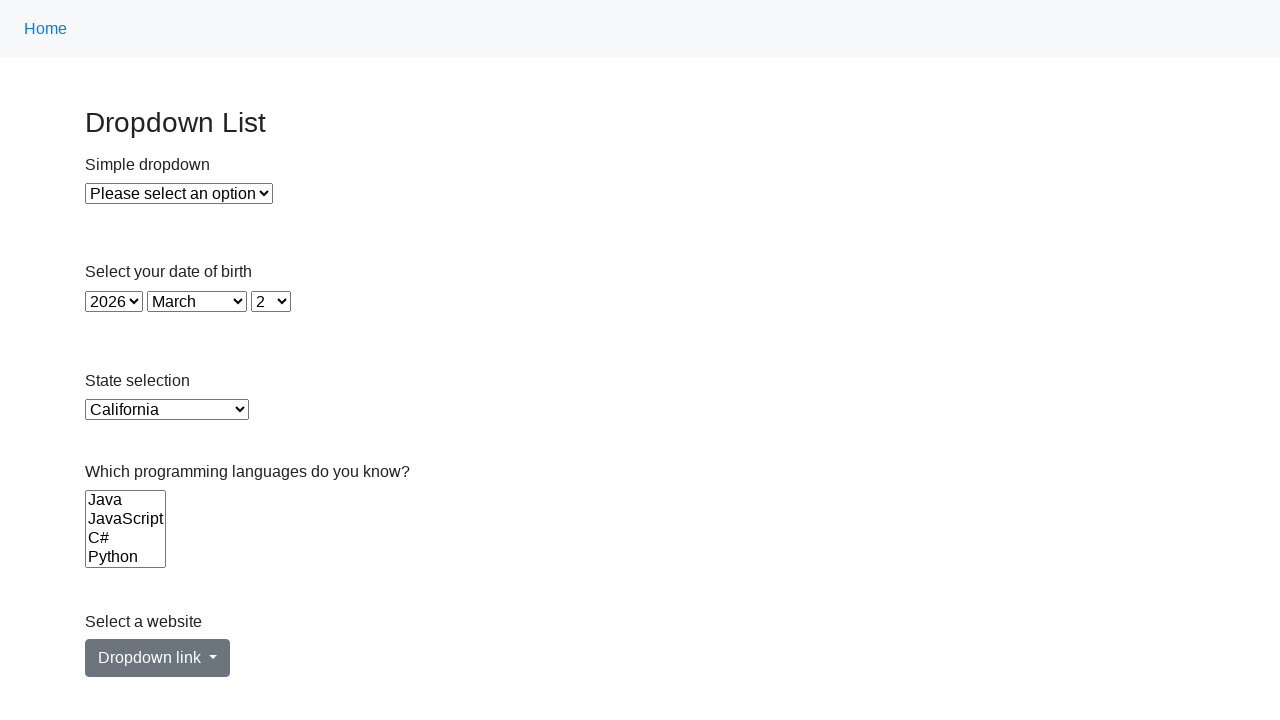

Verified that California is the final selected option
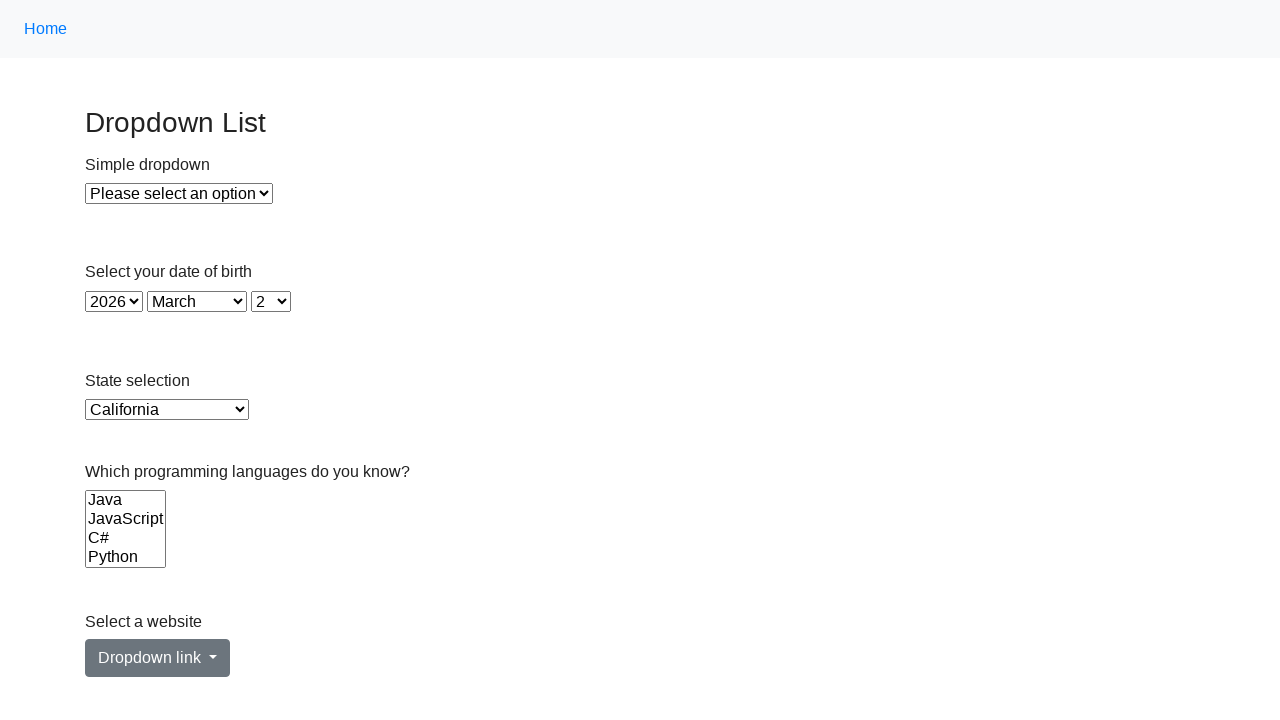

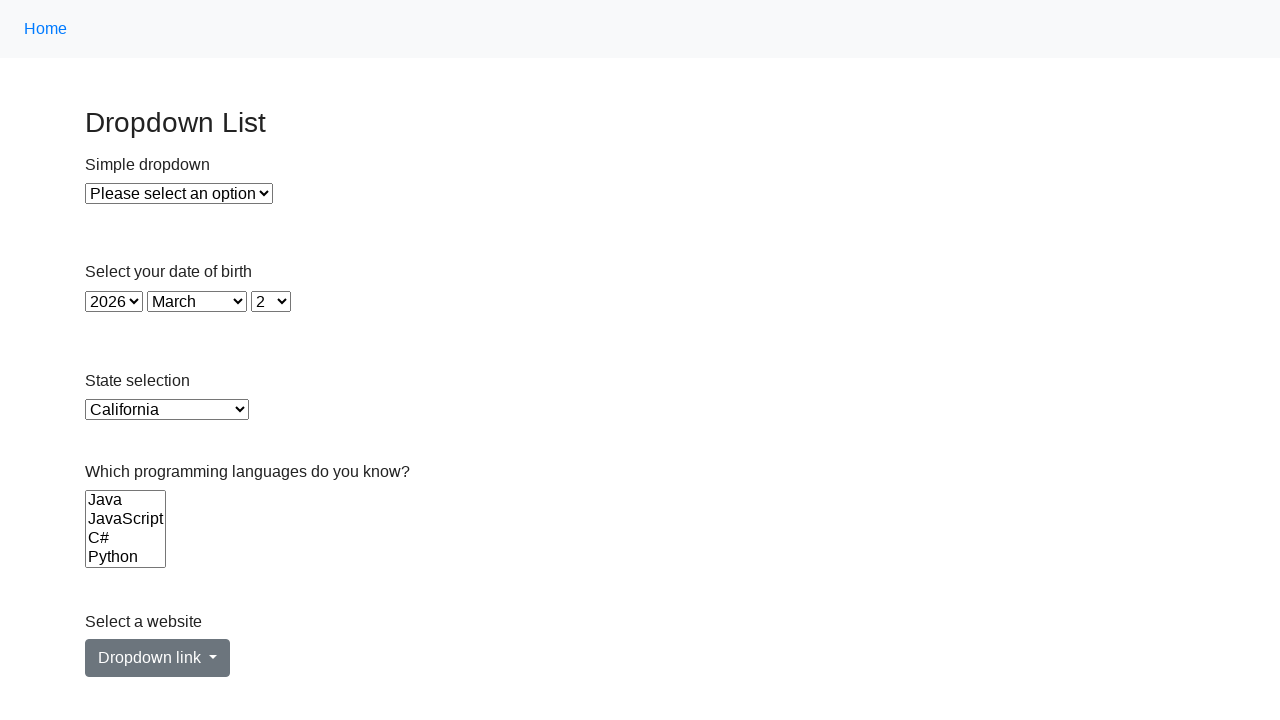